Tests the cart functionality by clicking on the cart button to open the cart view

Starting URL: https://www.meesho.com/

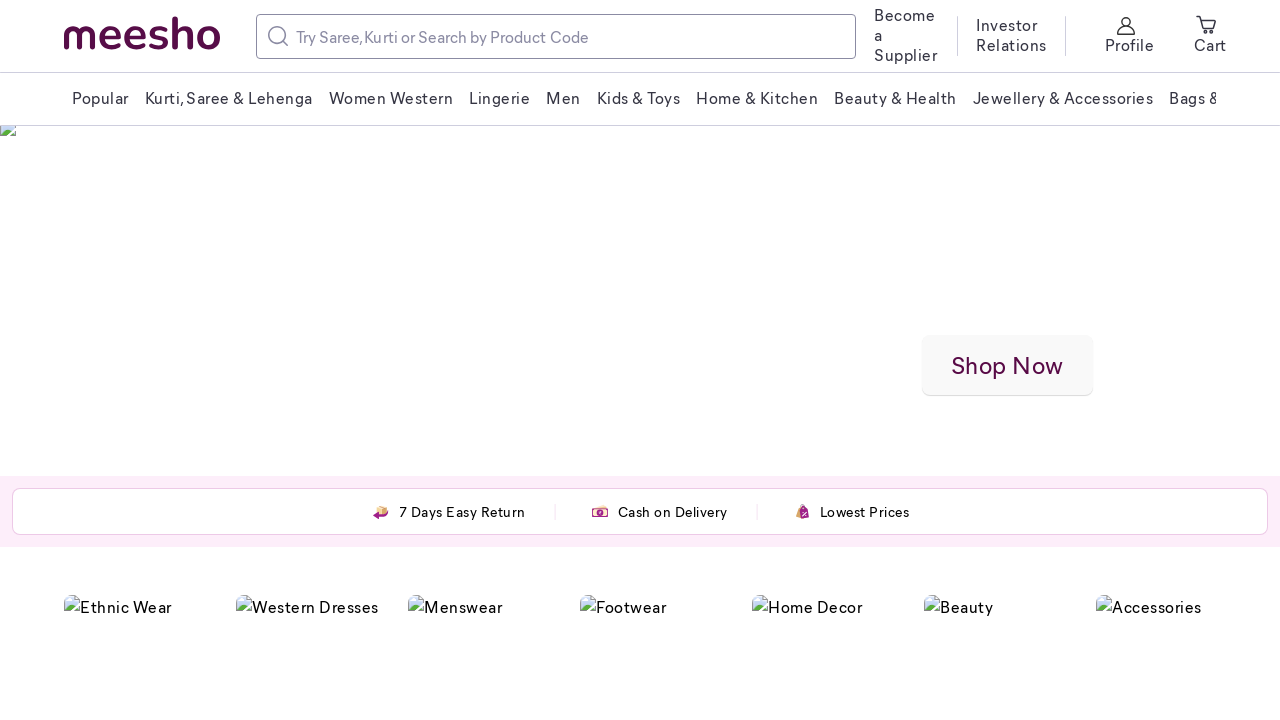

Located cart button with selector: text=Cart
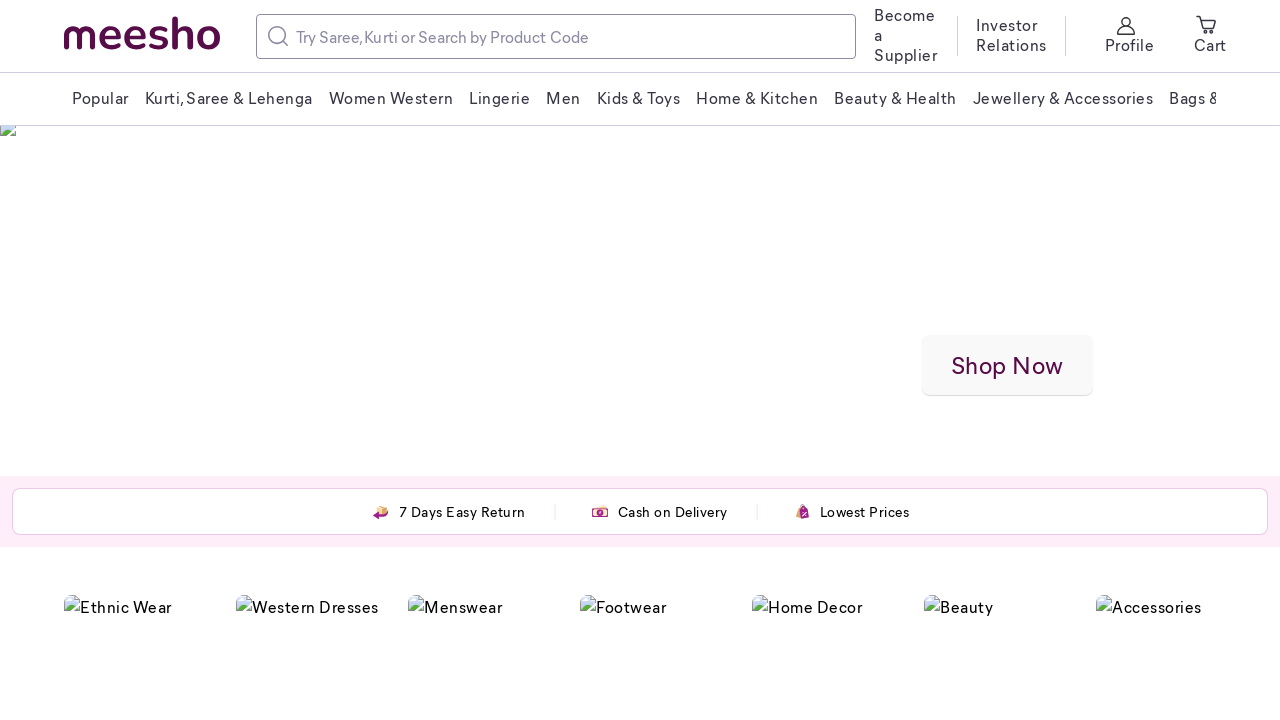

Clicked cart button to open cart view at (1210, 44) on text=Cart
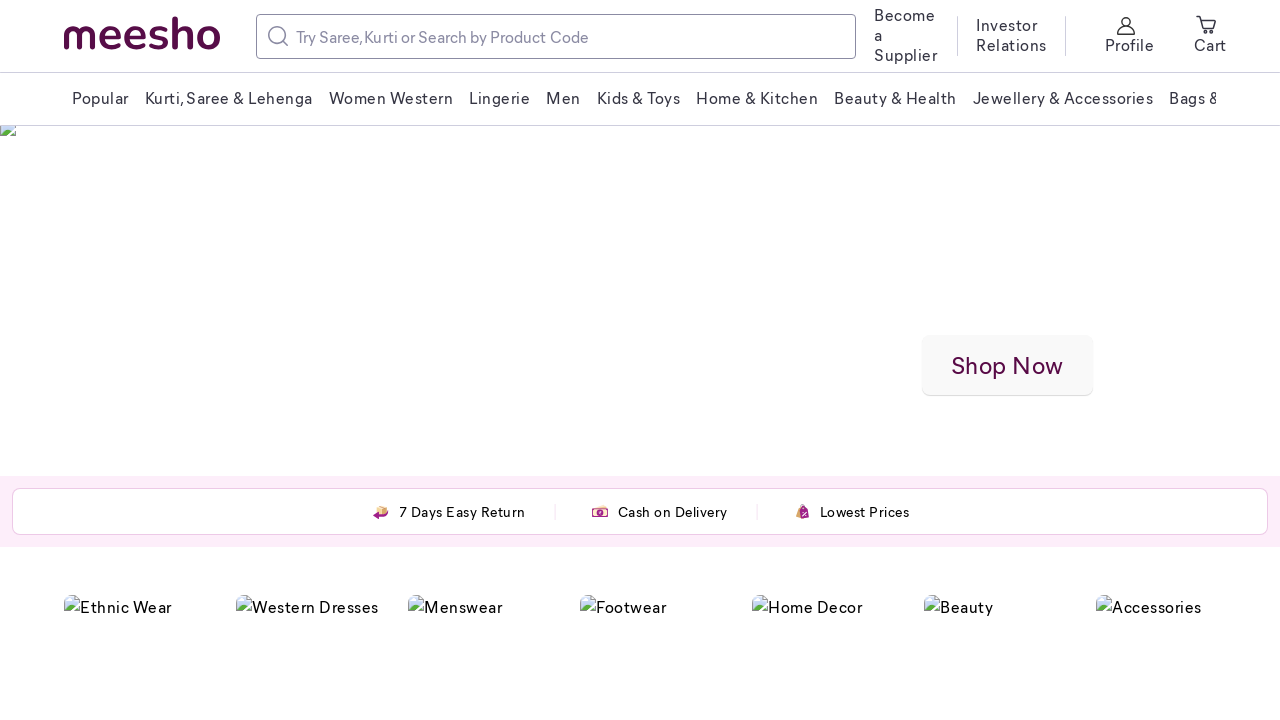

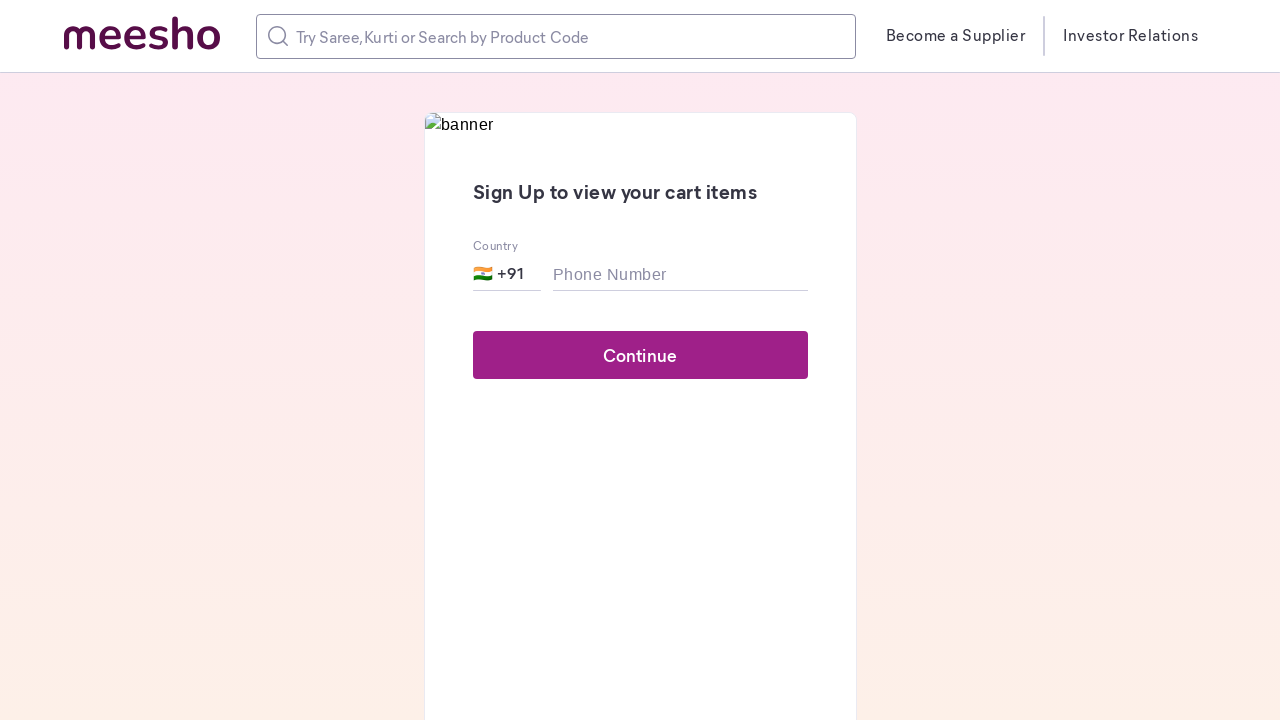